Navigates through various sections of the LetCode website including Products, Grooming, Courses, and interacts with an embedded video player

Starting URL: https://letcode.in/test

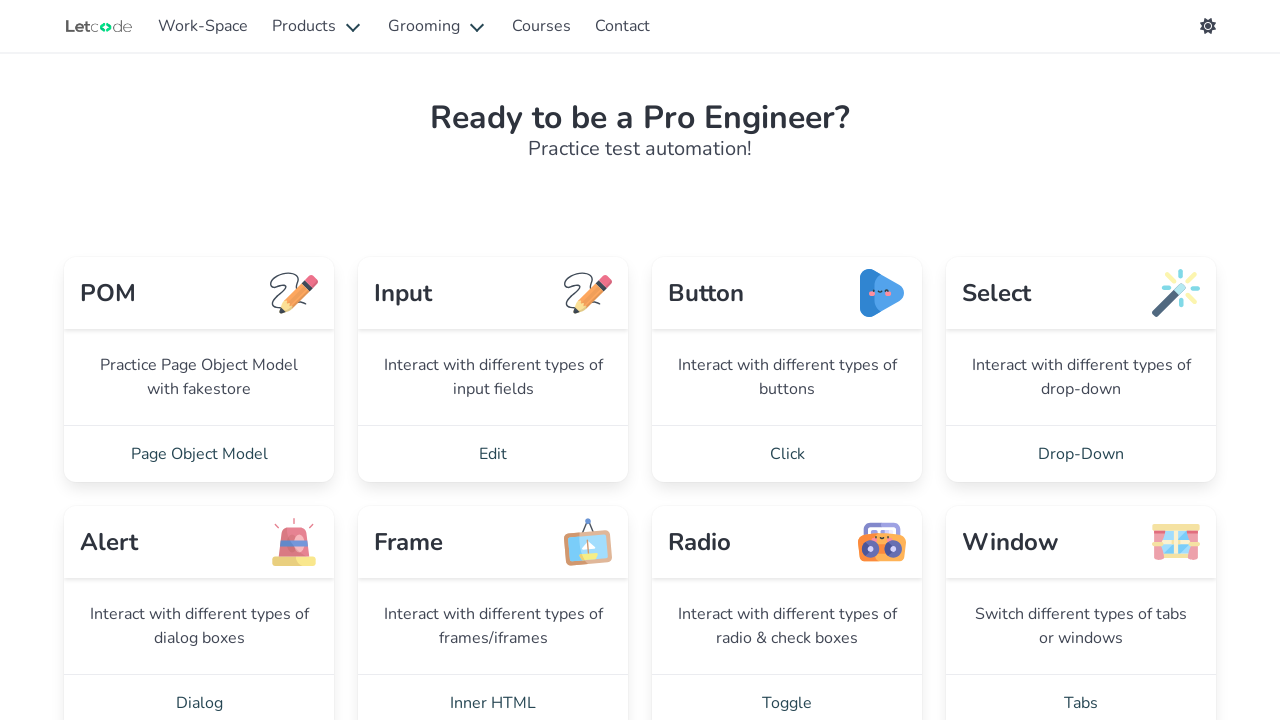

Clicked on Products dropdown at (318, 26) on internal:text="Products"i
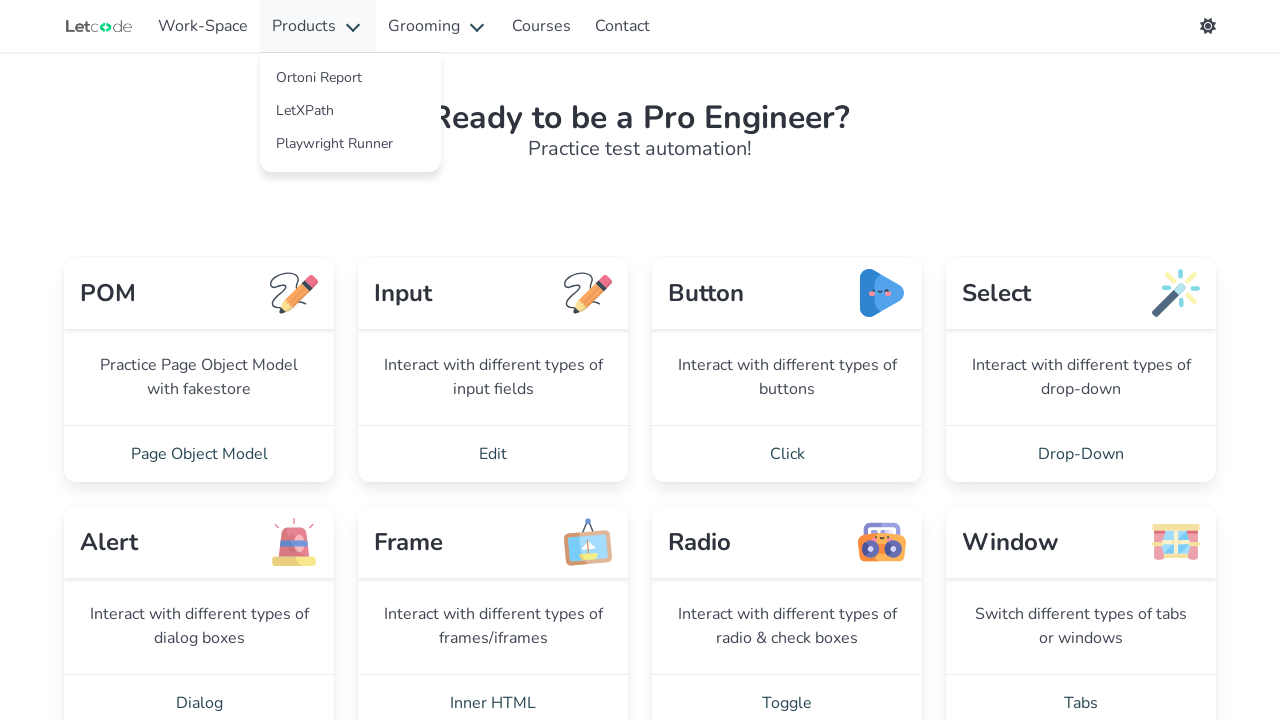

Clicked on Ortoni Report product link at (350, 78) on internal:role=link[name="Ortoni Report"i]
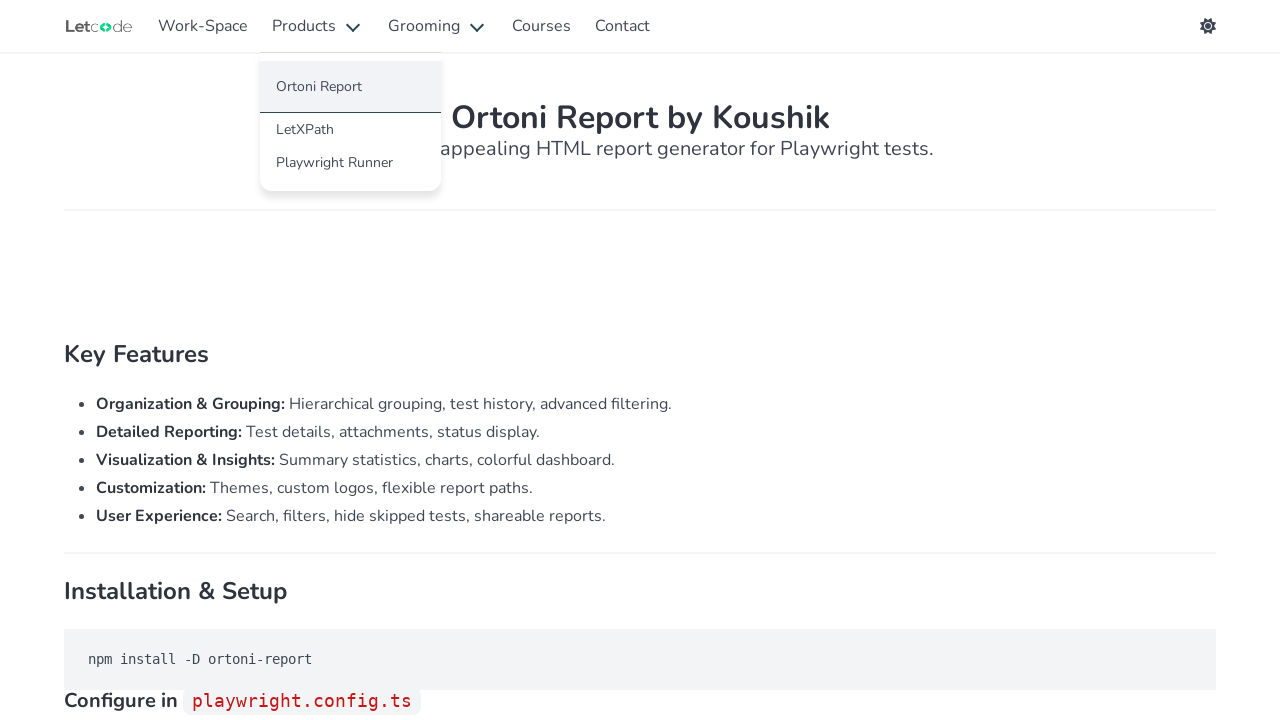

Clicked on LetXPath product link at (350, 130) on internal:role=link[name="LetXPath"i]
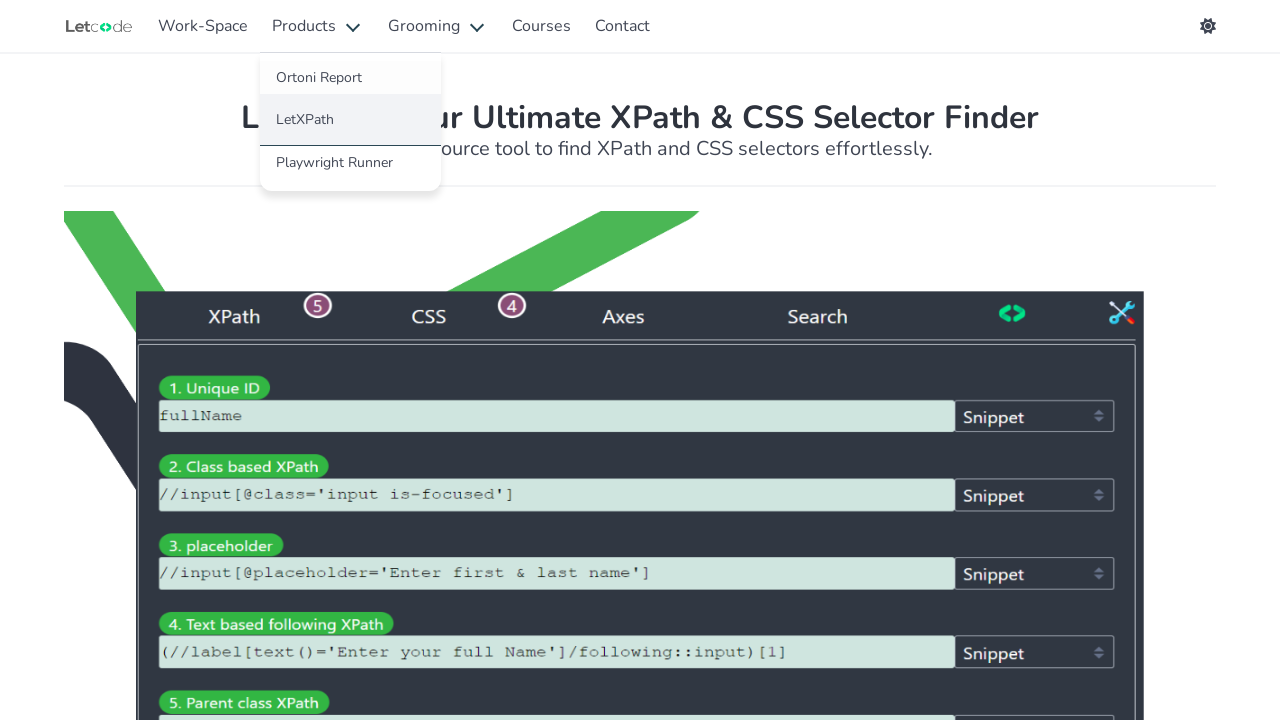

Clicked on Playwright Runner product link at (350, 162) on internal:role=link[name="Playwright Runner"i]
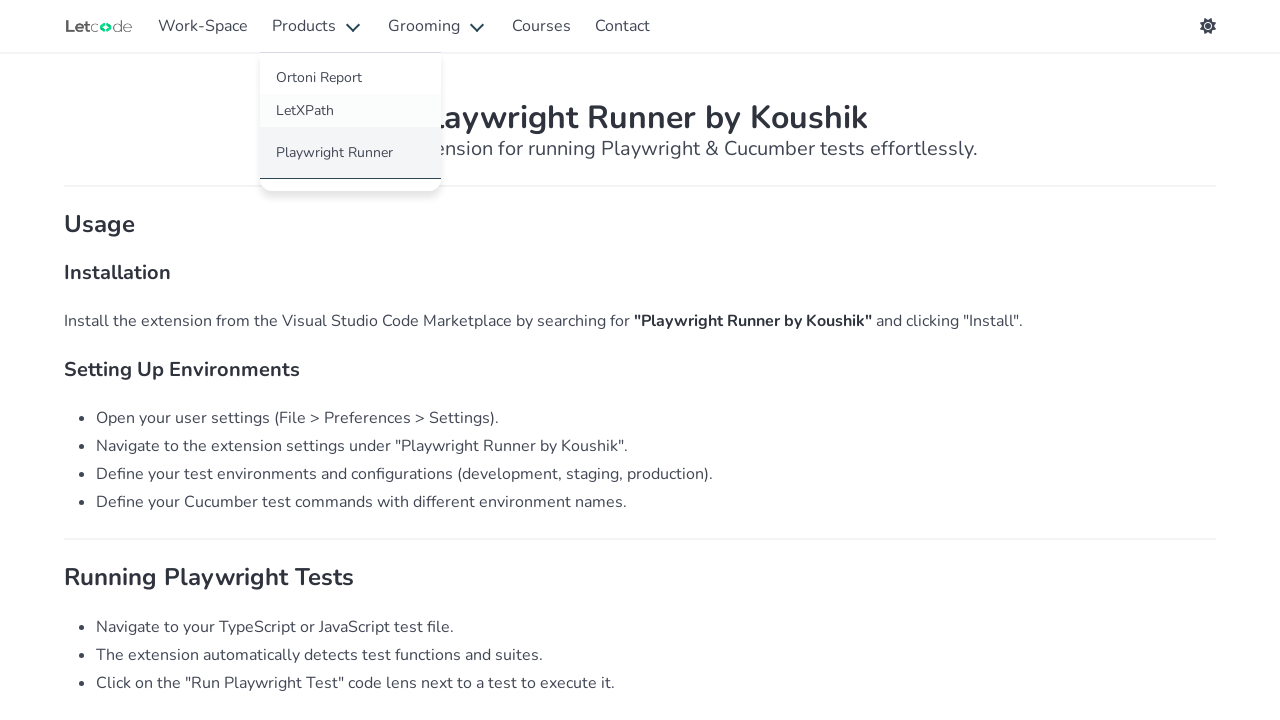

Clicked on Grooming section at (438, 26) on internal:text="Grooming"i
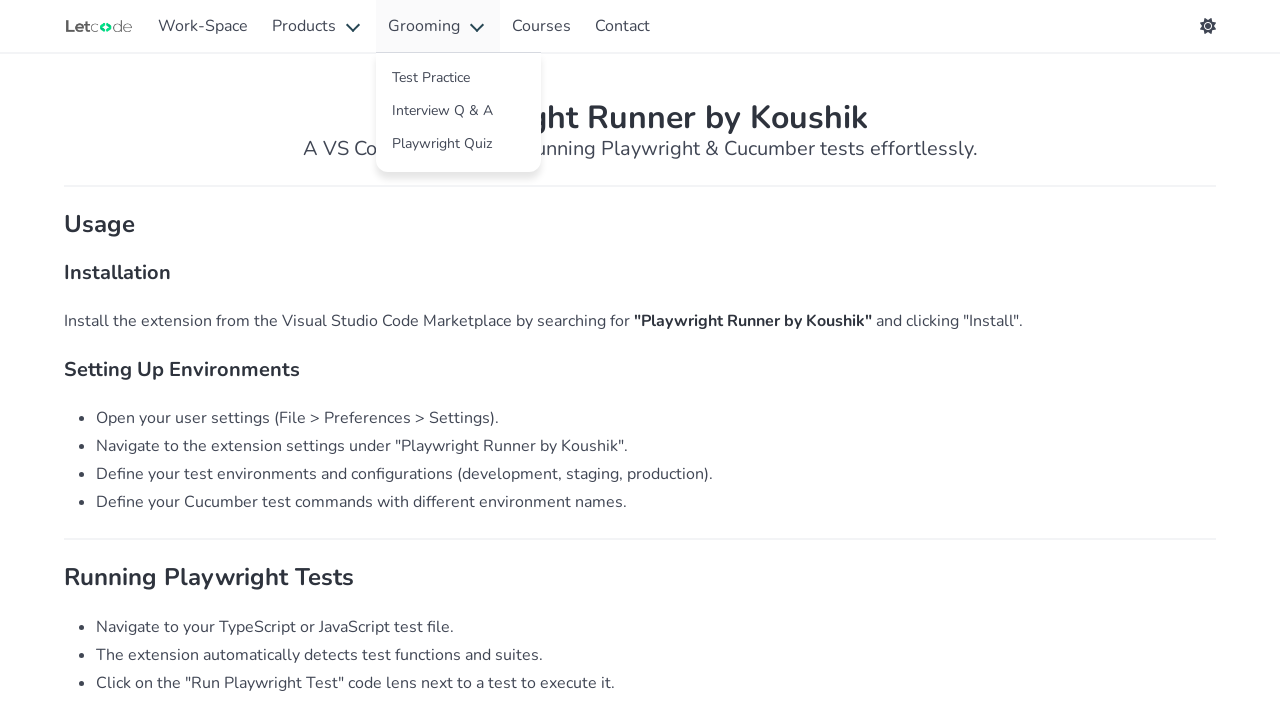

Clicked on Test Practice grooming link at (458, 78) on internal:role=link[name="Test Practice"i]
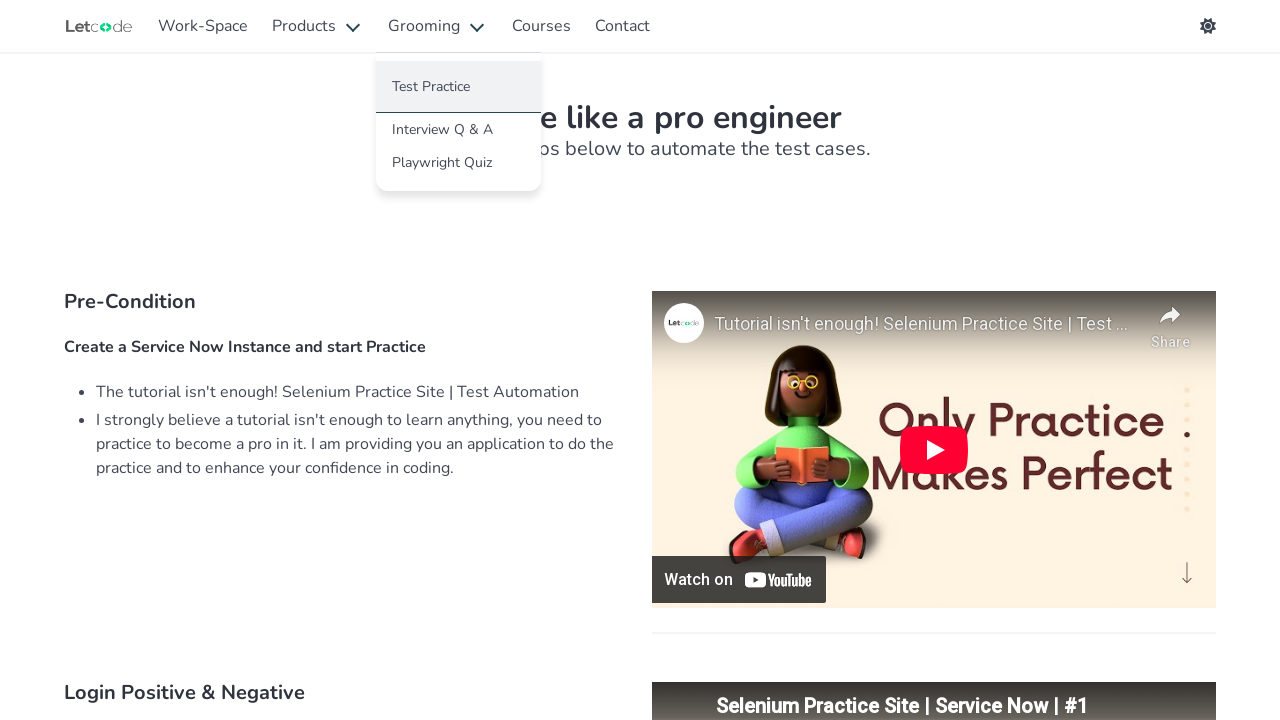

Clicked on Interview Q & A grooming link at (458, 130) on internal:role=link[name="Interview Q & A"i]
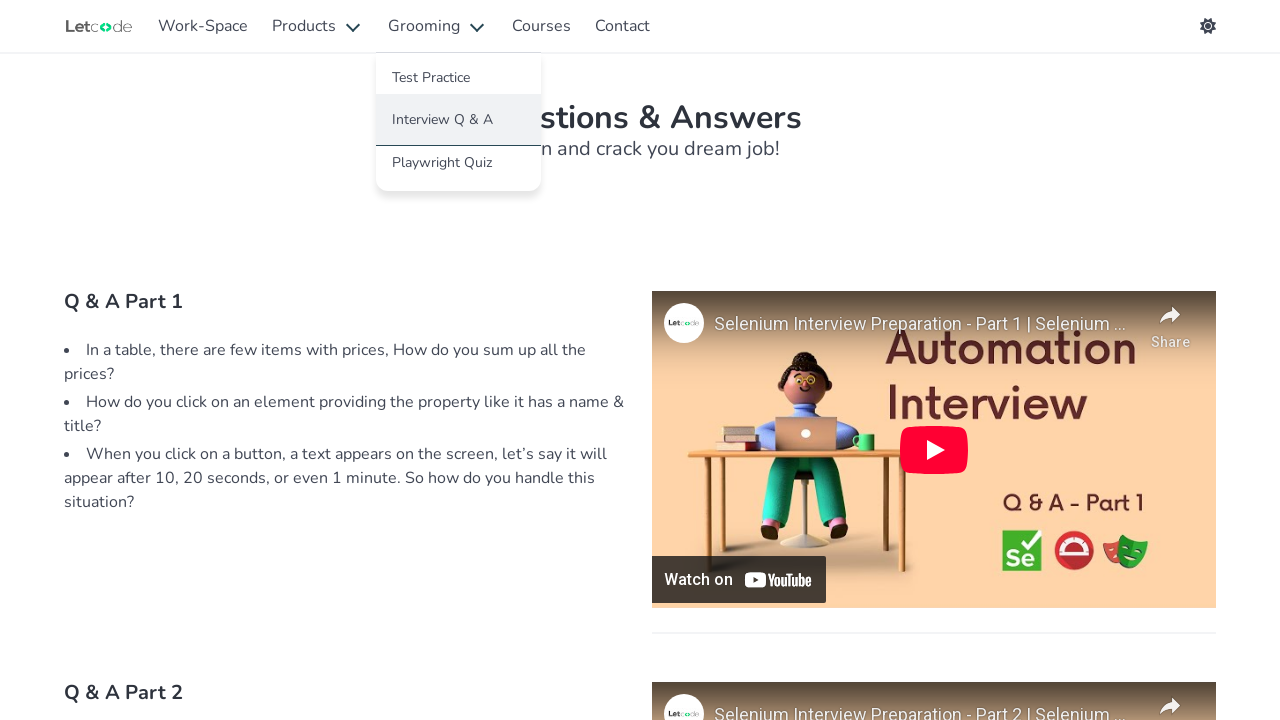

Clicked on Playwright Quiz grooming link at (458, 162) on internal:role=link[name="Playwright Quiz"i]
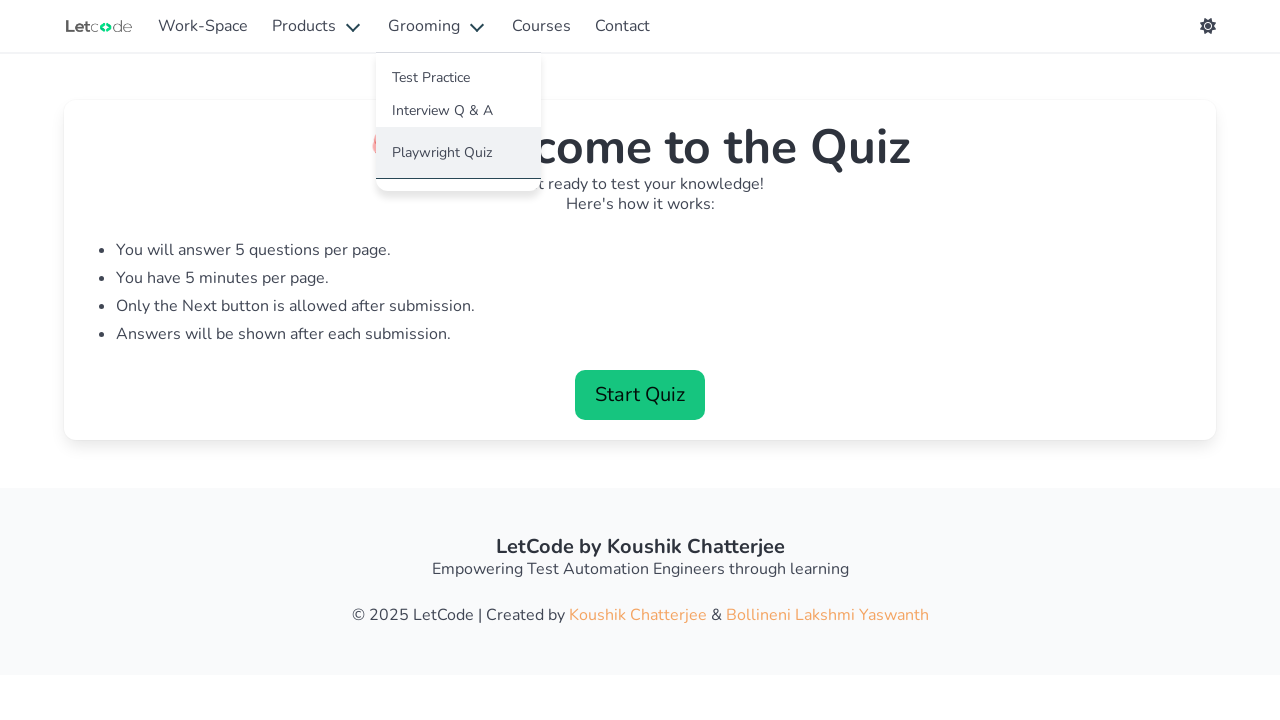

Clicked on Courses link at (542, 26) on internal:role=link[name="Courses"i]
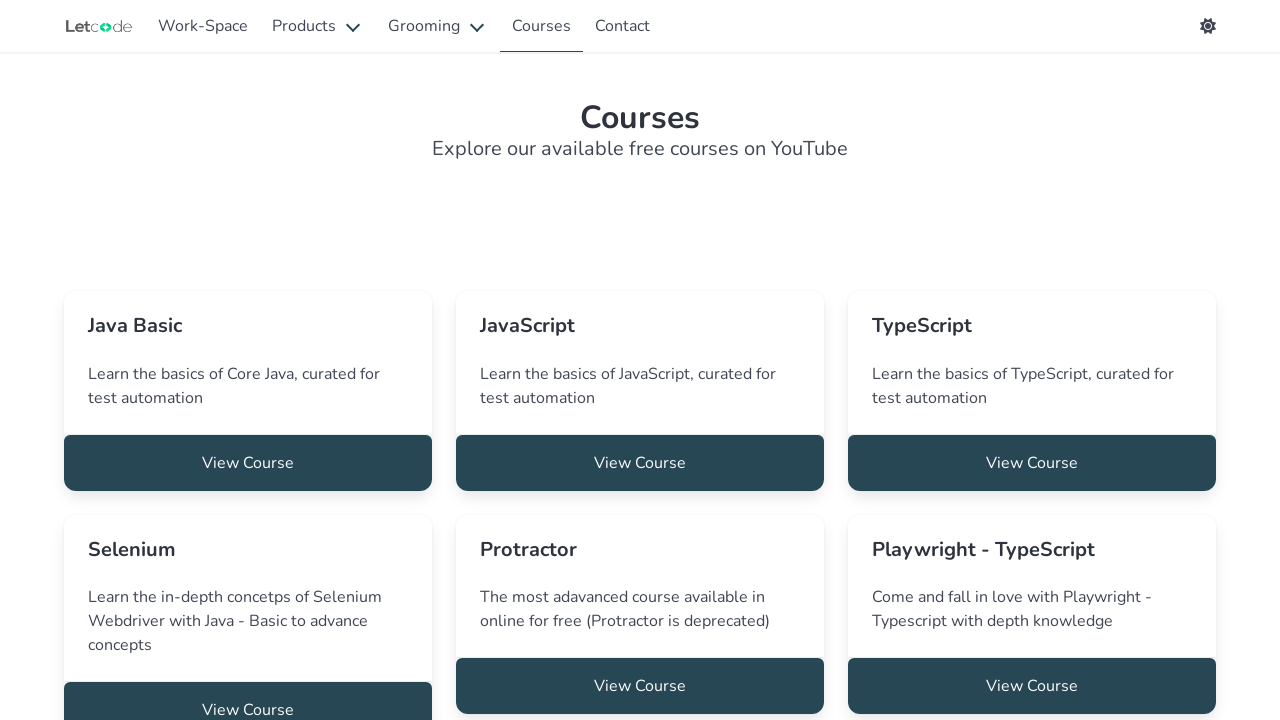

Clicked on course card footer item at (1032, 686) on div:nth-child(6) > .card > .card-footer > .card-footer-item
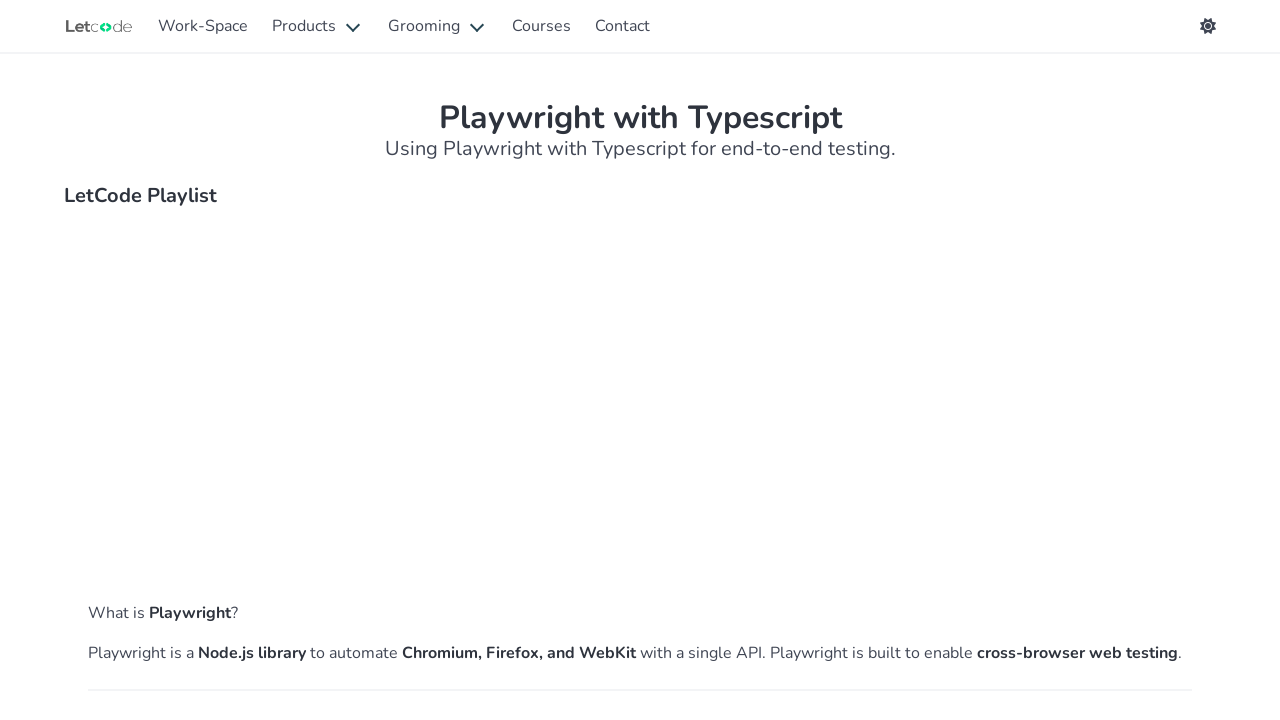

Clicked Play button on embedded video at (346, 390) on internal:role=figure >> iframe >> internal:control=enter-frame >> internal:role=
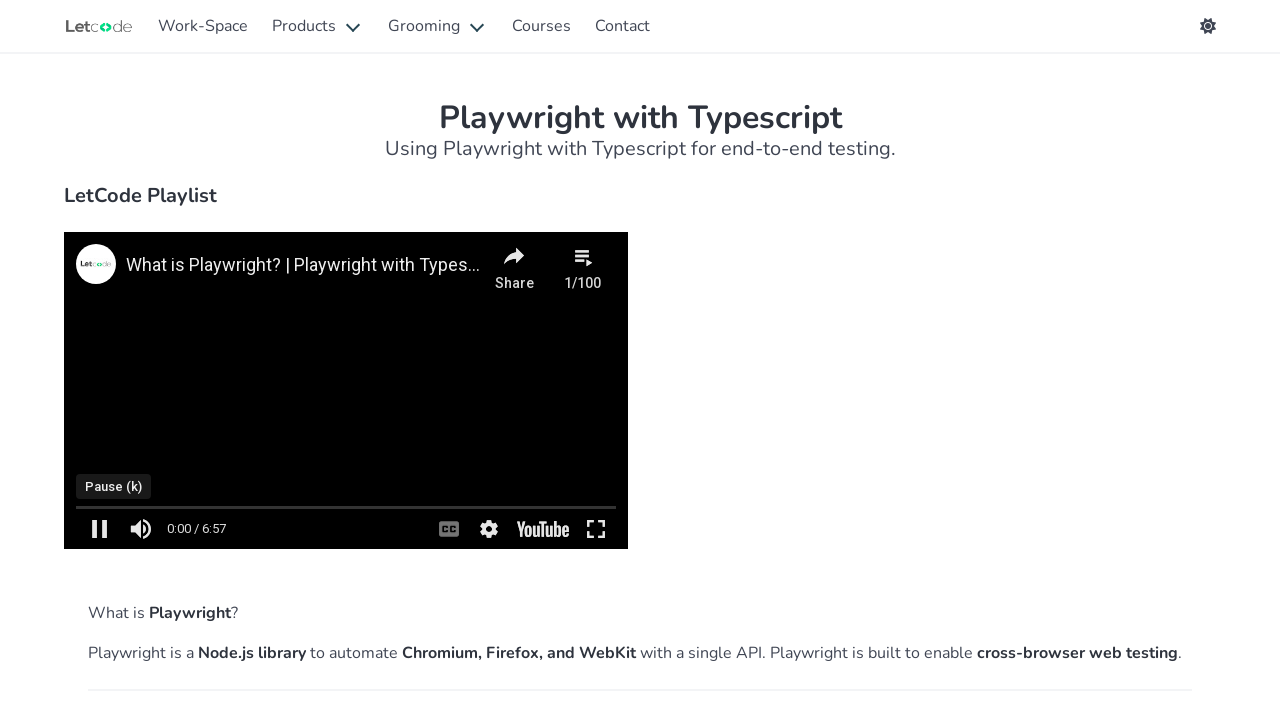

Clicked Pause button on embedded video at (99, 528) on internal:role=figure >> iframe >> internal:control=enter-frame >> internal:role=
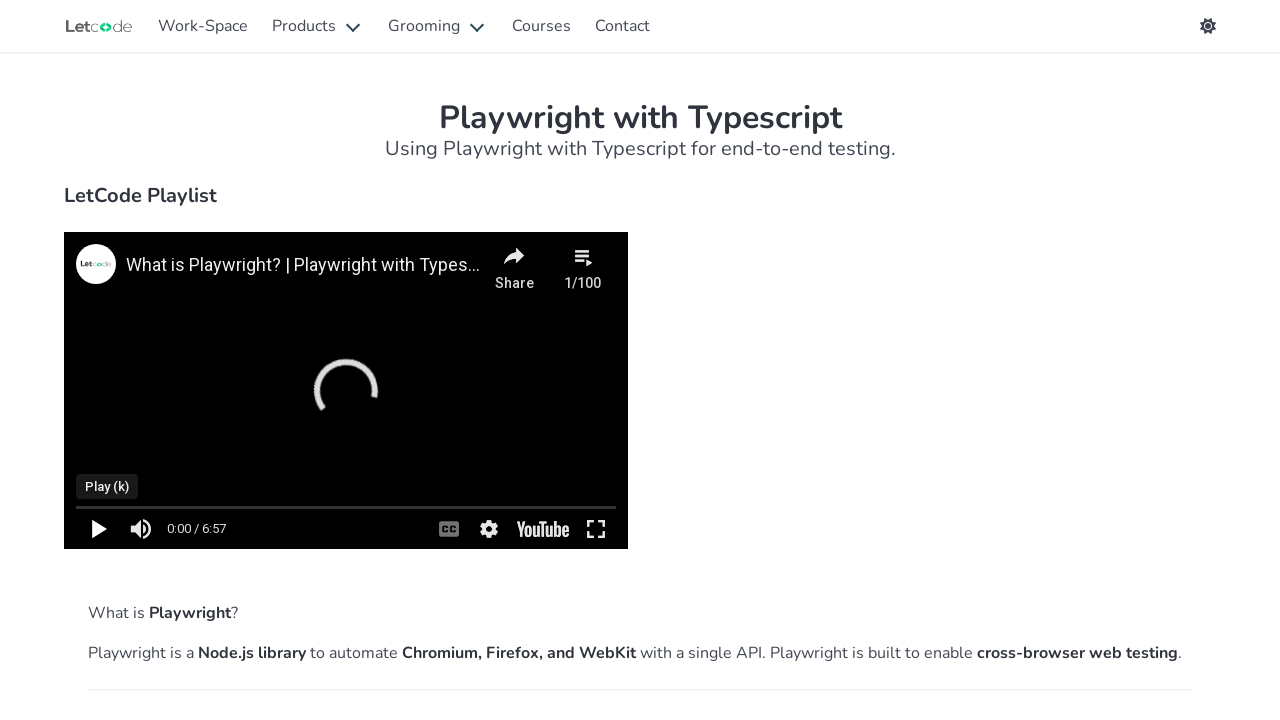

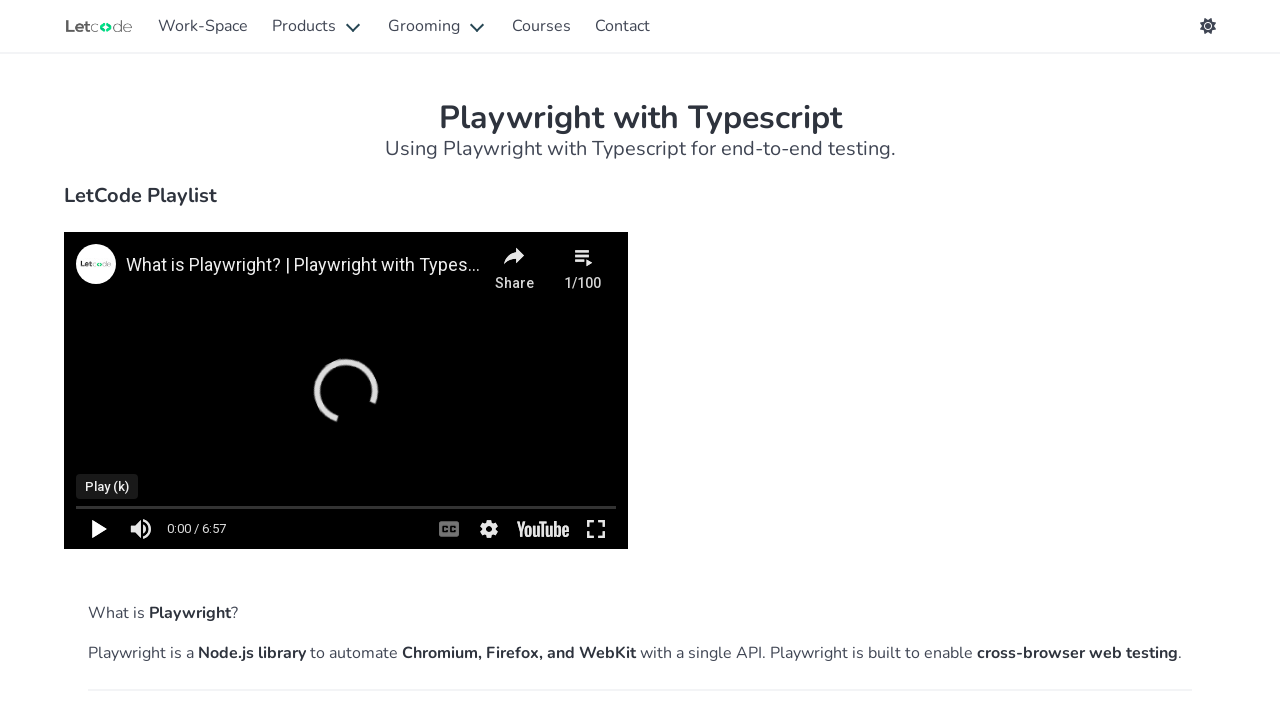